Solves a math challenge by extracting a value from an element attribute, calculating the result, and submitting the form with the answer along with selecting checkboxes and radio buttons

Starting URL: http://suninjuly.github.io/get_attribute.html

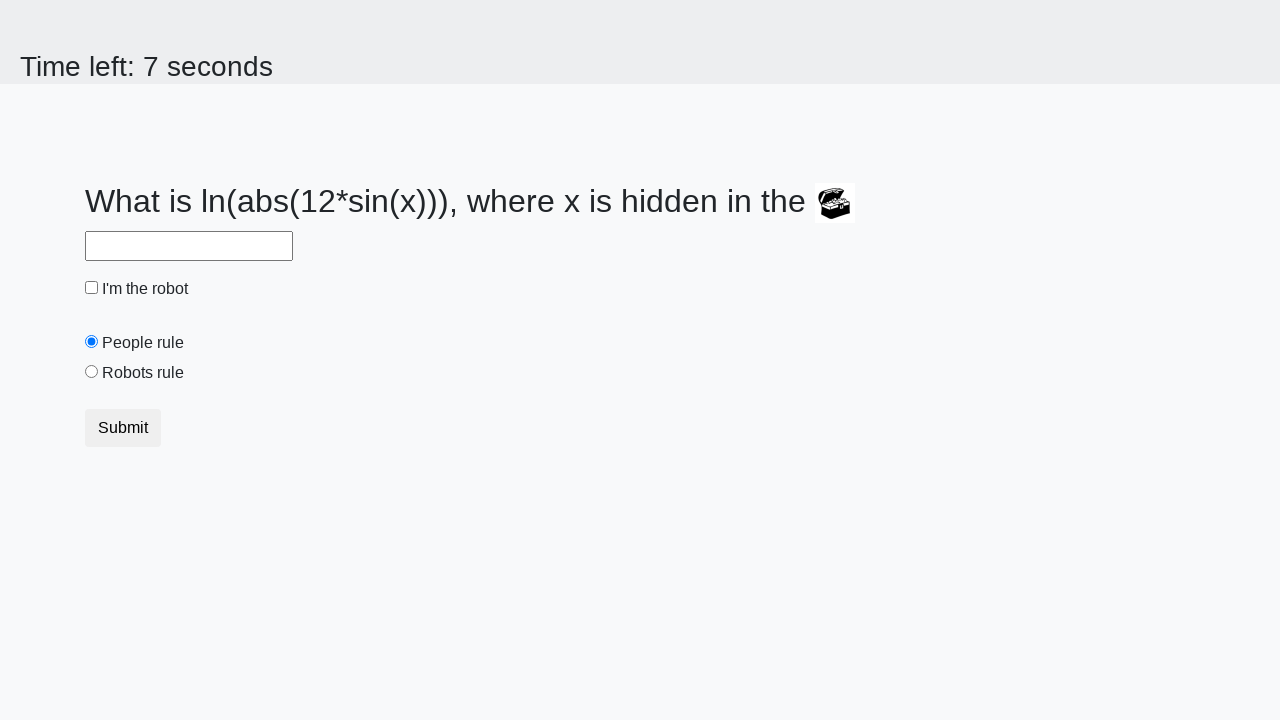

Located treasure element
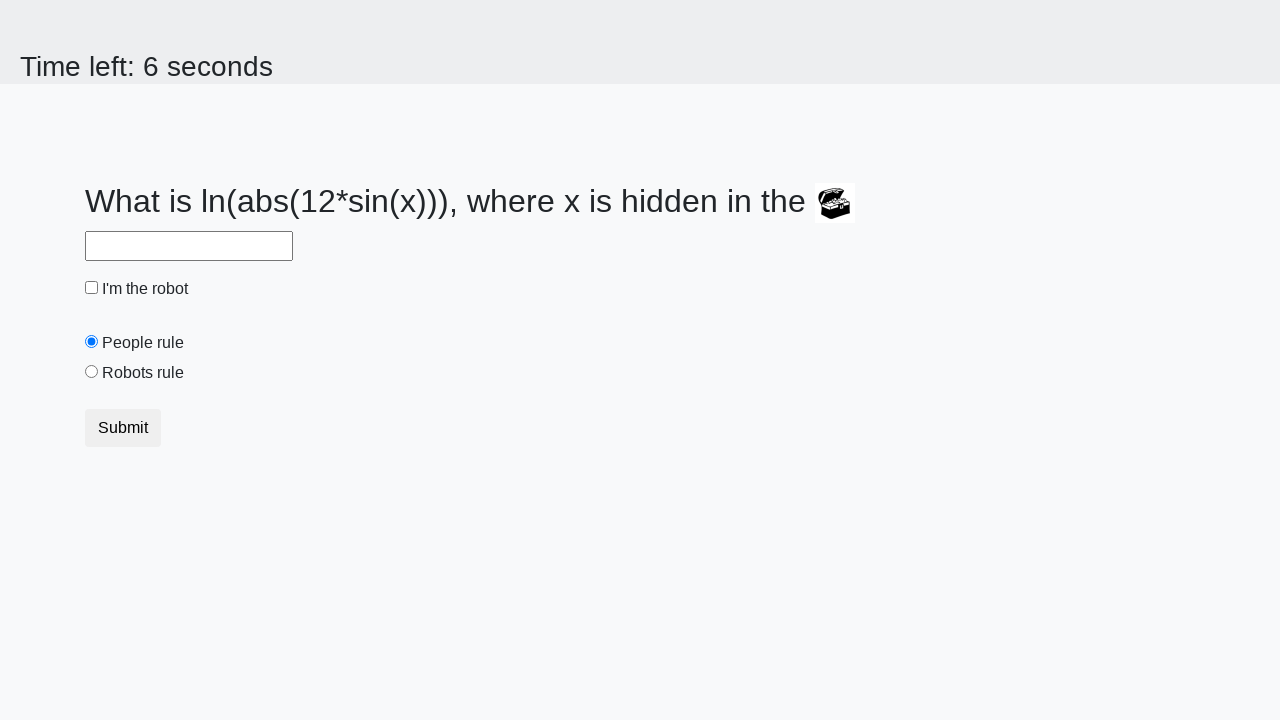

Extracted 'valuex' attribute from treasure element
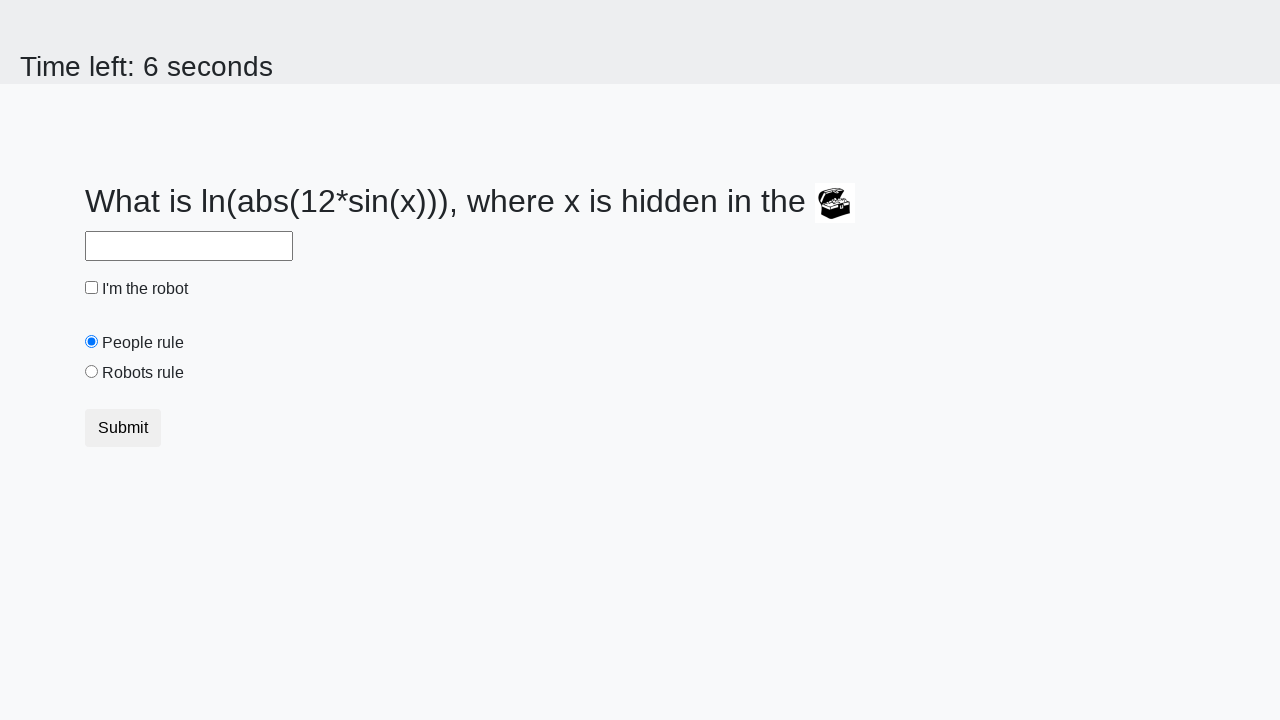

Calculated the math challenge result using logarithm formula
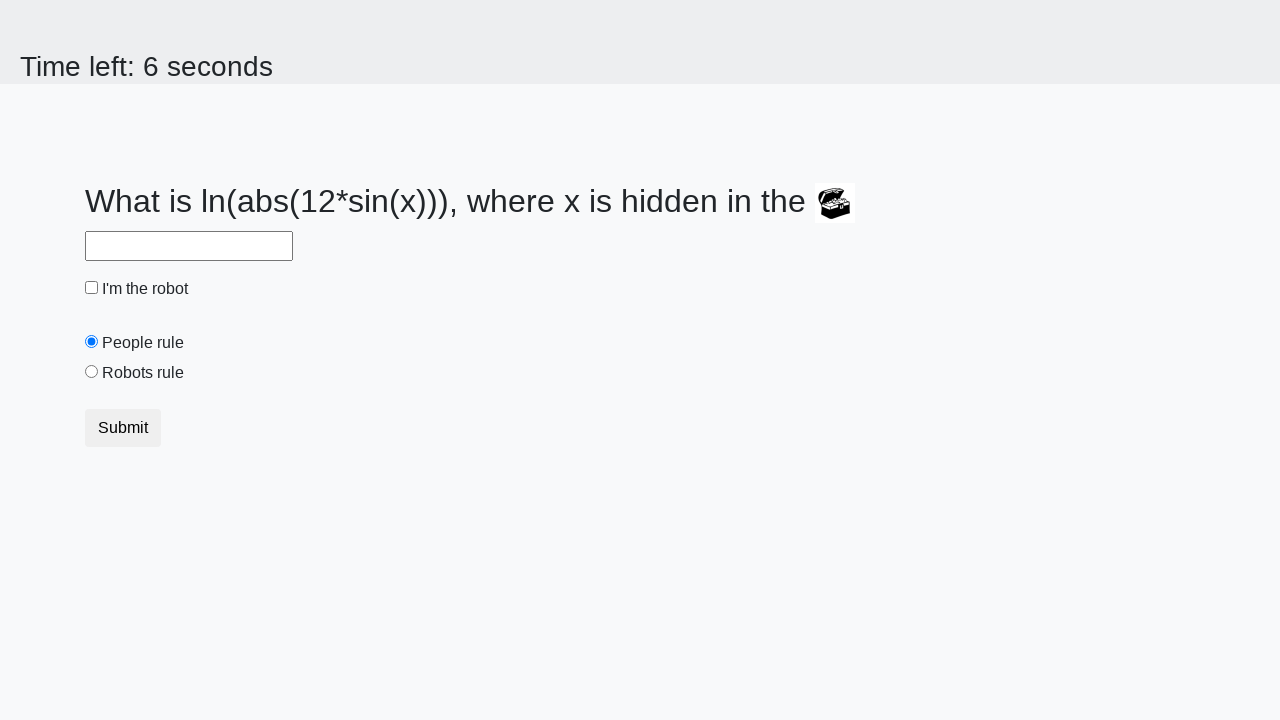

Filled answer field with calculated value on #answer
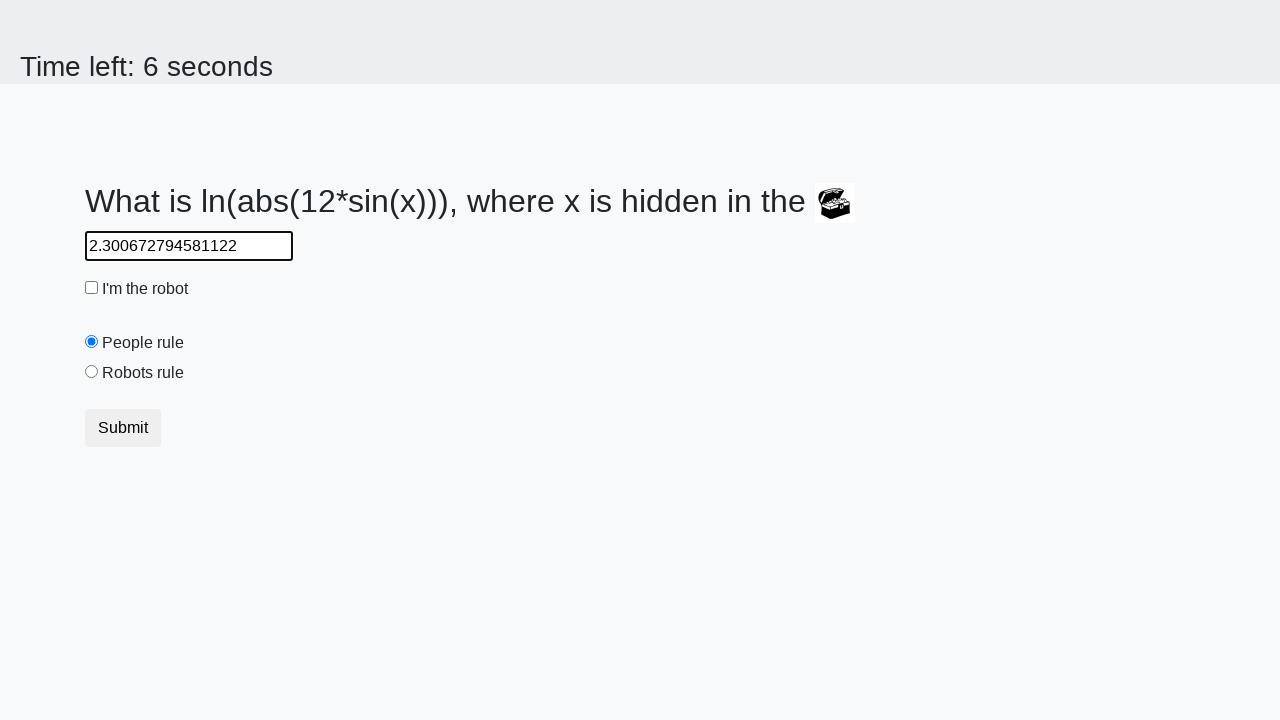

Checked the robot checkbox at (92, 288) on #robotCheckbox
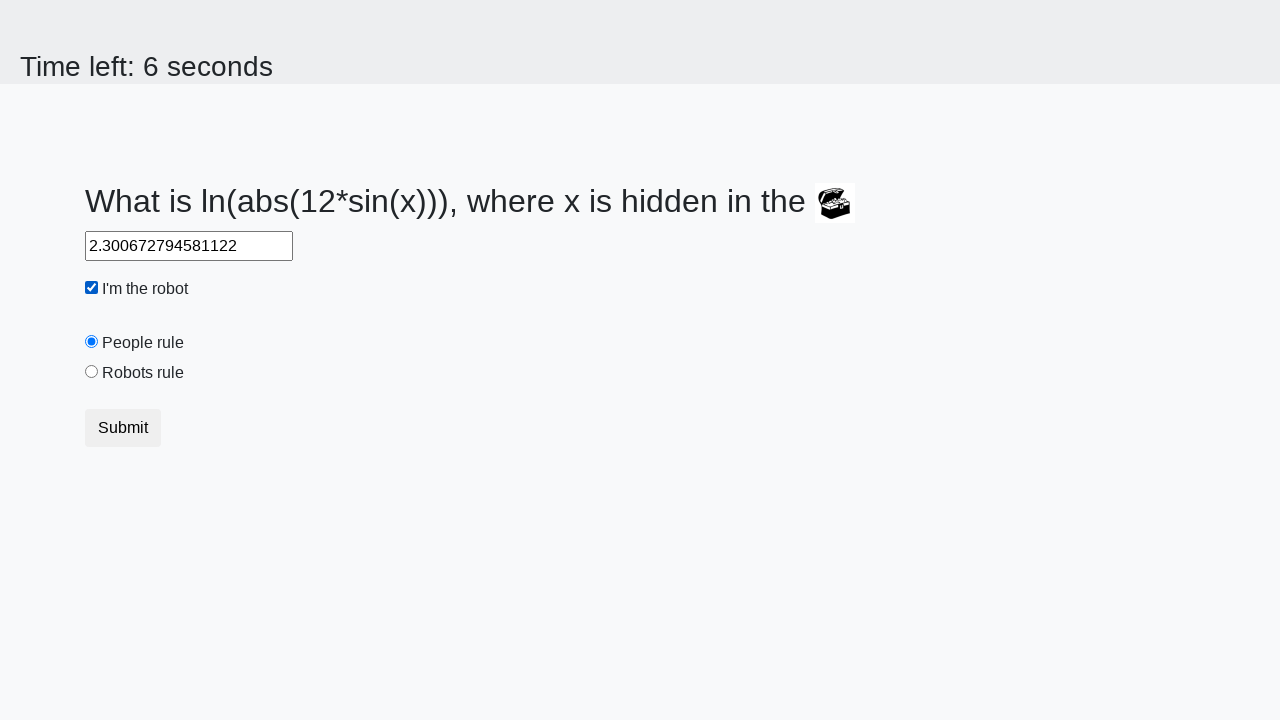

Selected the 'robots rule' radio button at (92, 372) on #robotsRule
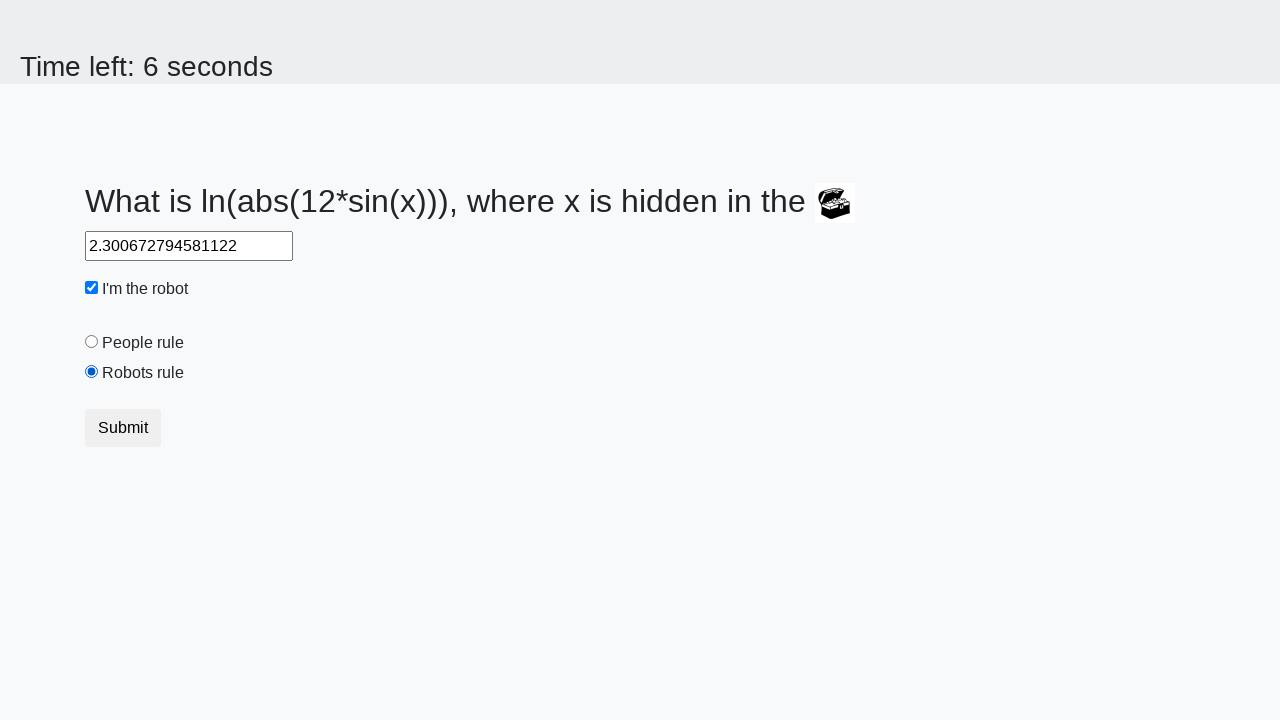

Clicked submit button to complete the challenge at (123, 428) on .btn-default
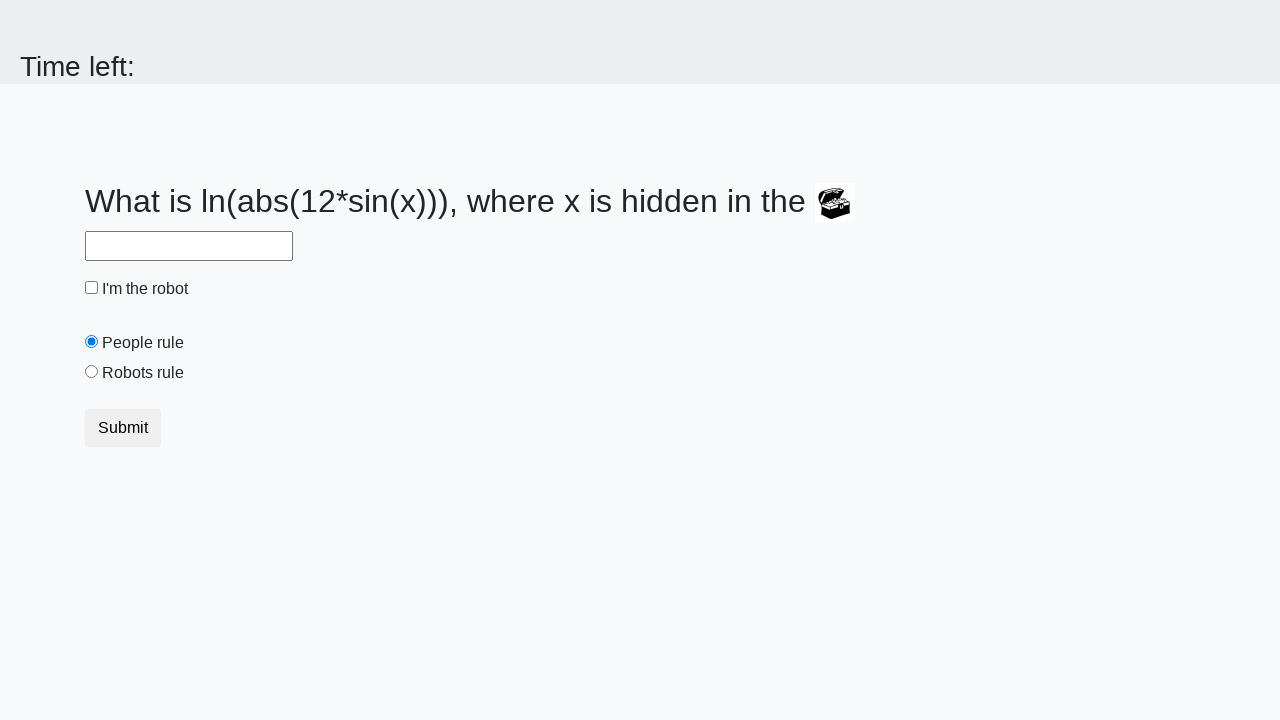

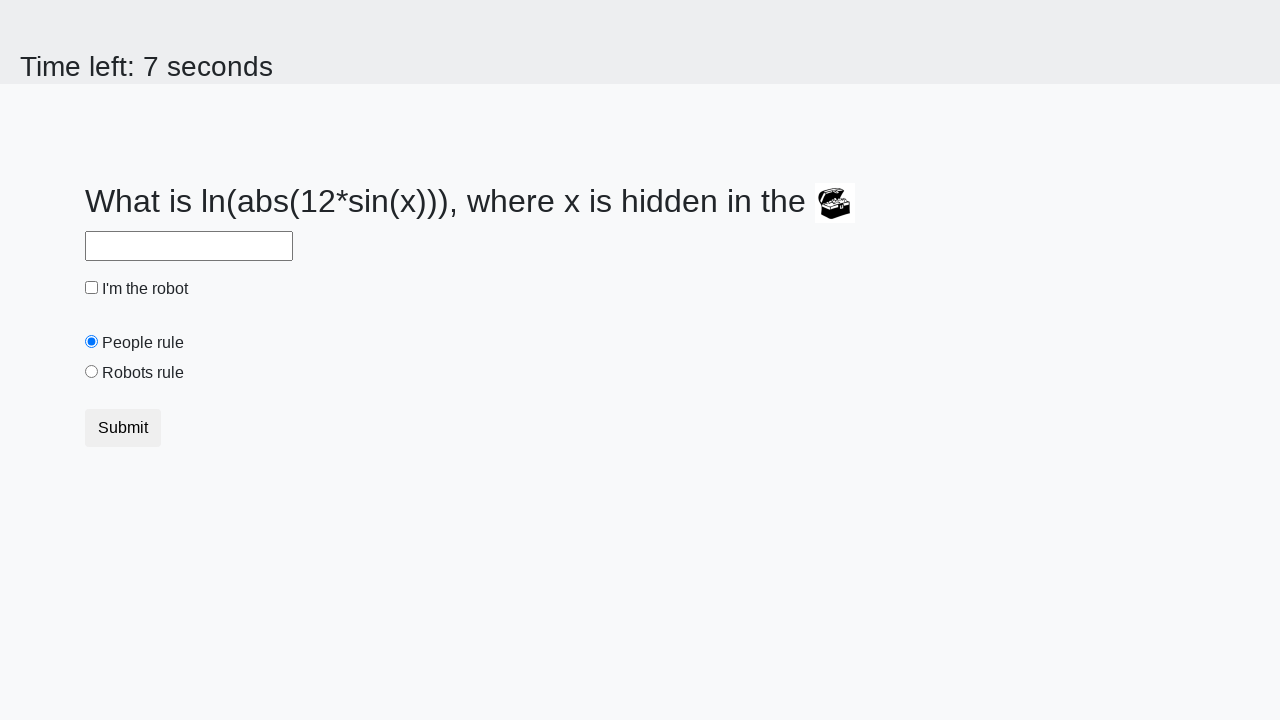